Clicks the 404 status code link, verifies the status page content, then navigates back to the main status codes page

Starting URL: https://the-internet.herokuapp.com/status_codes

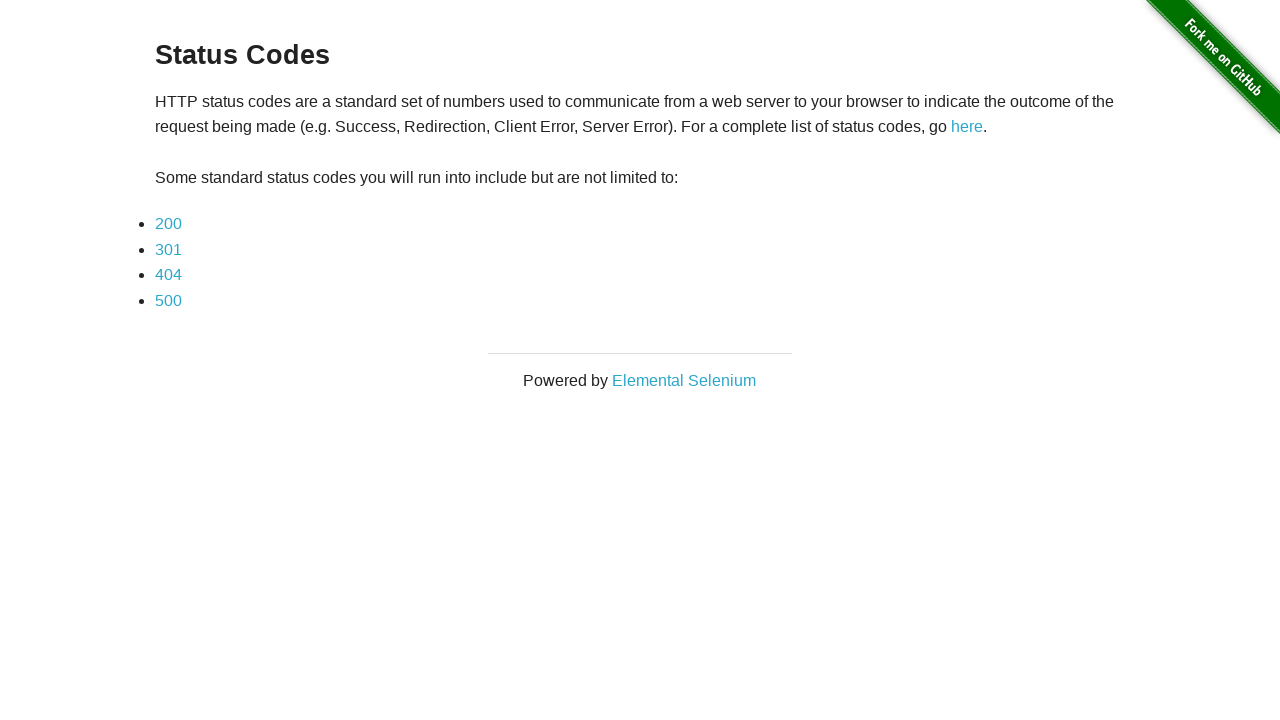

Clicked the 404 status code link at (168, 275) on a[href='status_codes/404']
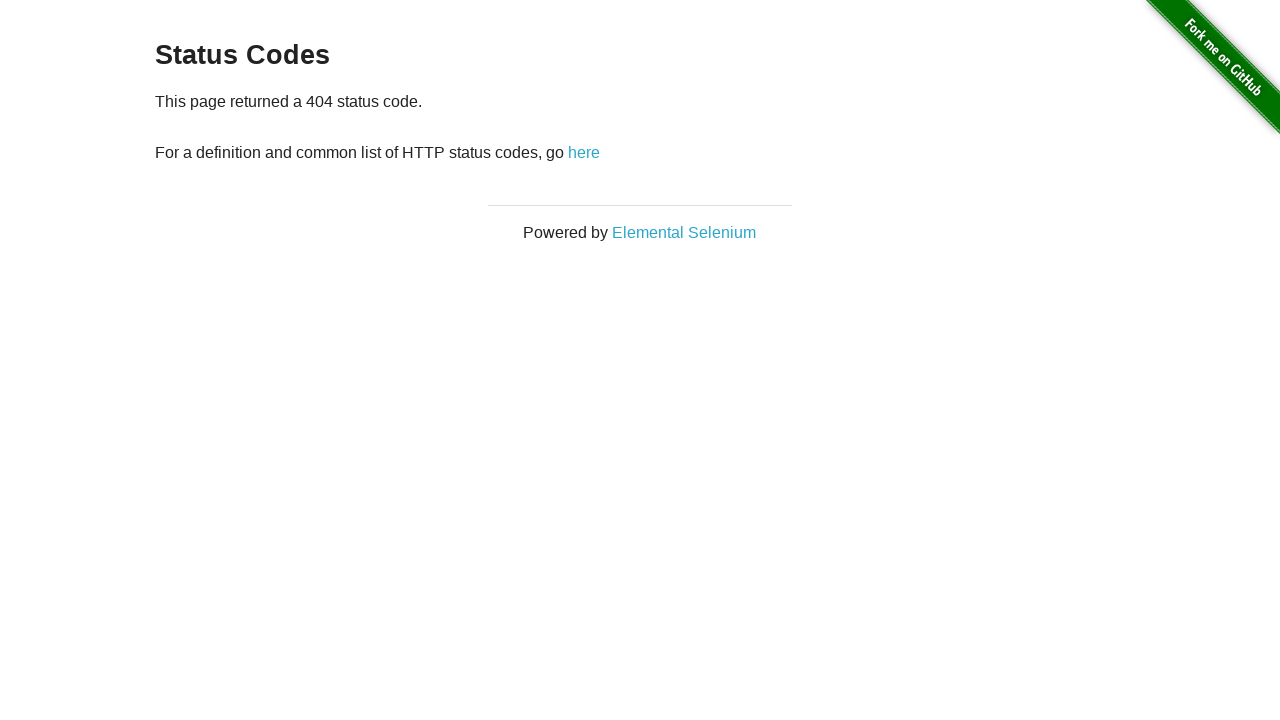

404 status page h3 element loaded
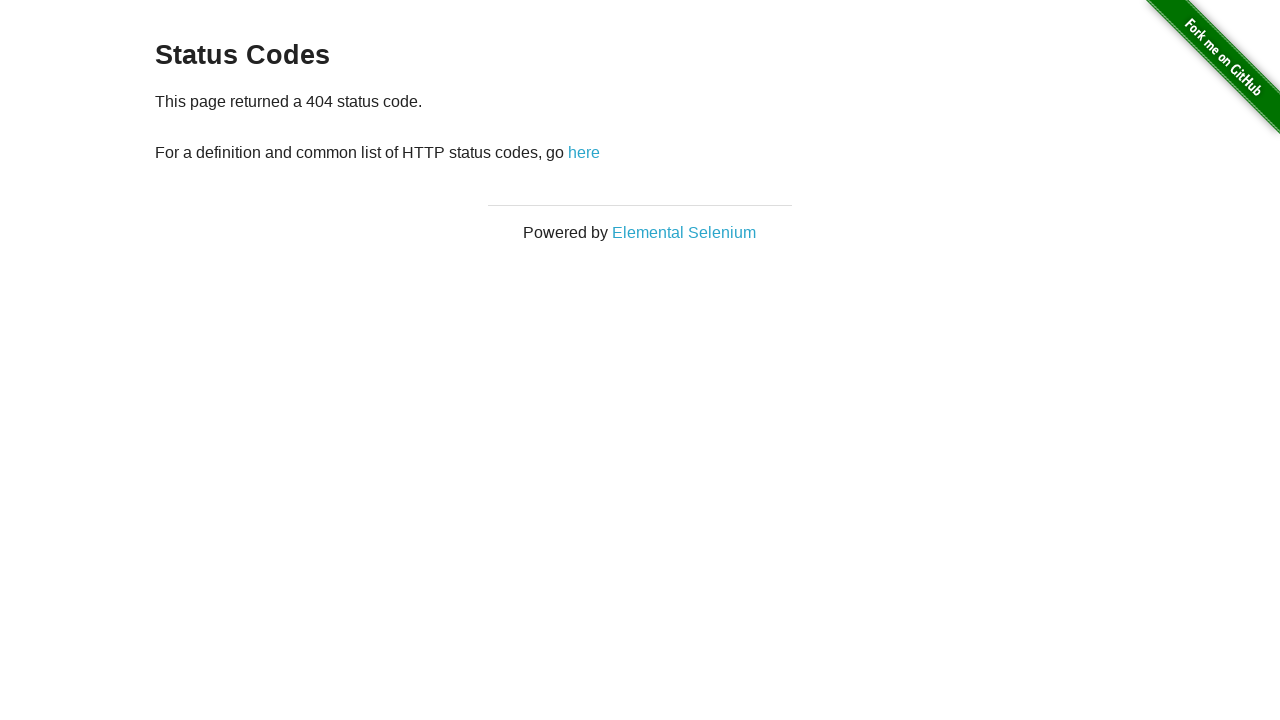

Verified '404 status code' message is displayed on the page
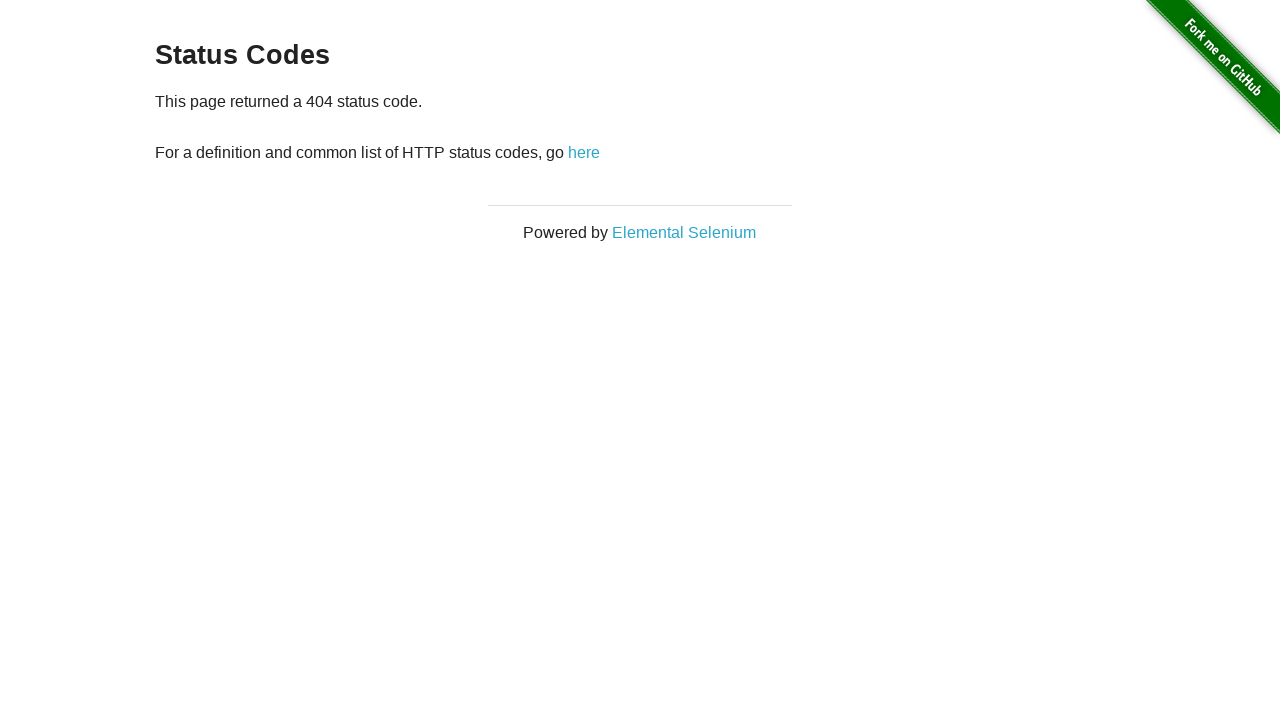

Clicked the 'here' link to navigate back at (584, 152) on a:has-text('here')
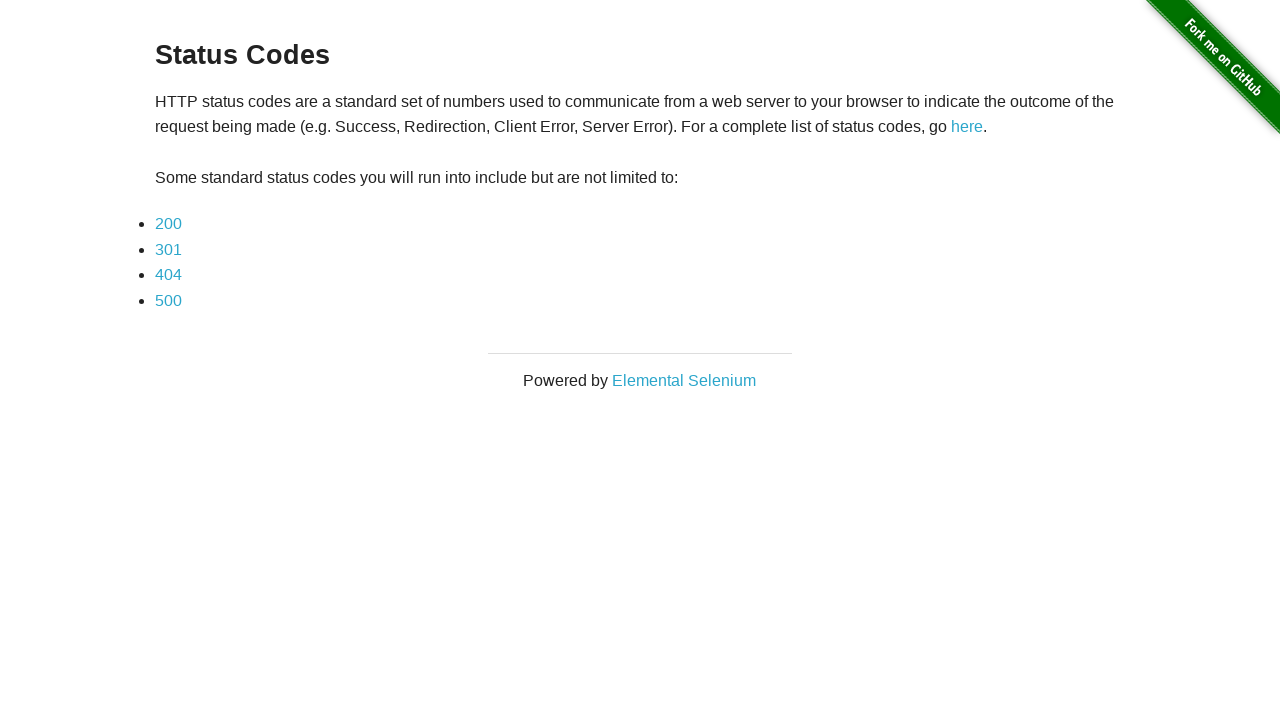

Navigated back to main status codes page
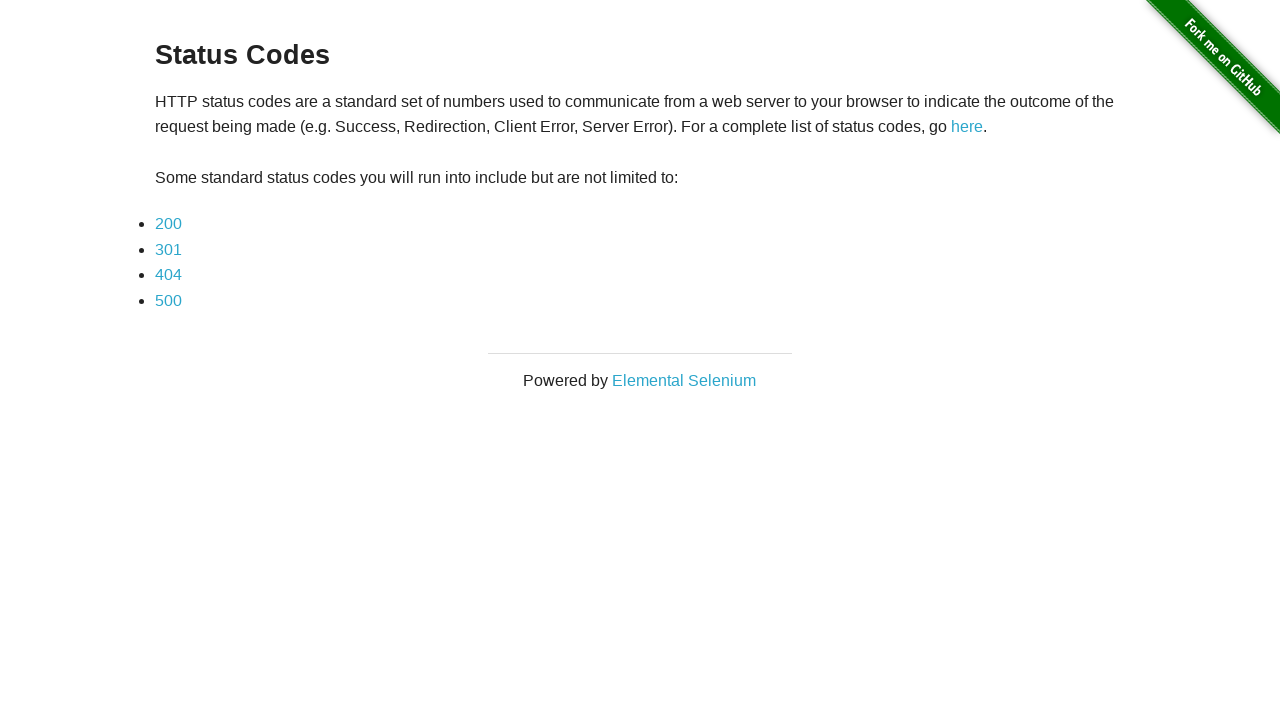

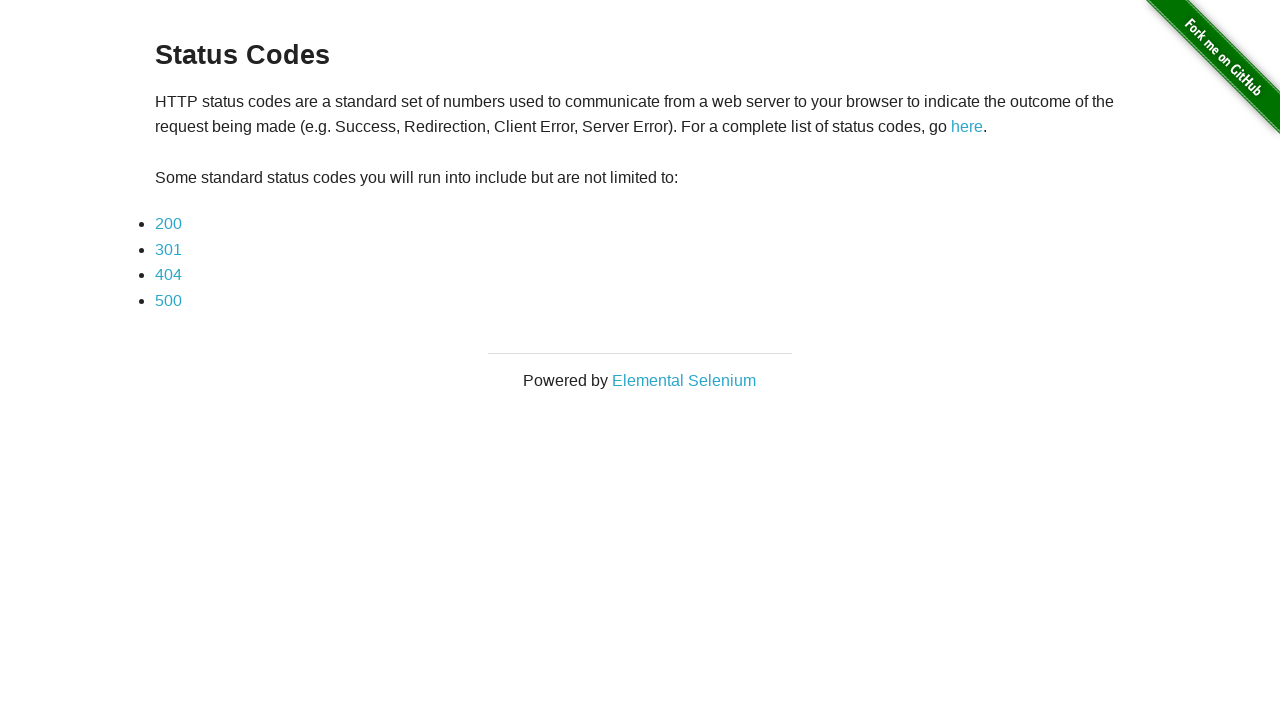